Tests the product review submission flow by navigating to a product page, clicking on reviews tab, selecting a 5-star rating, and submitting a review with comment, author name, and email.

Starting URL: https://practice.automationtesting.in/

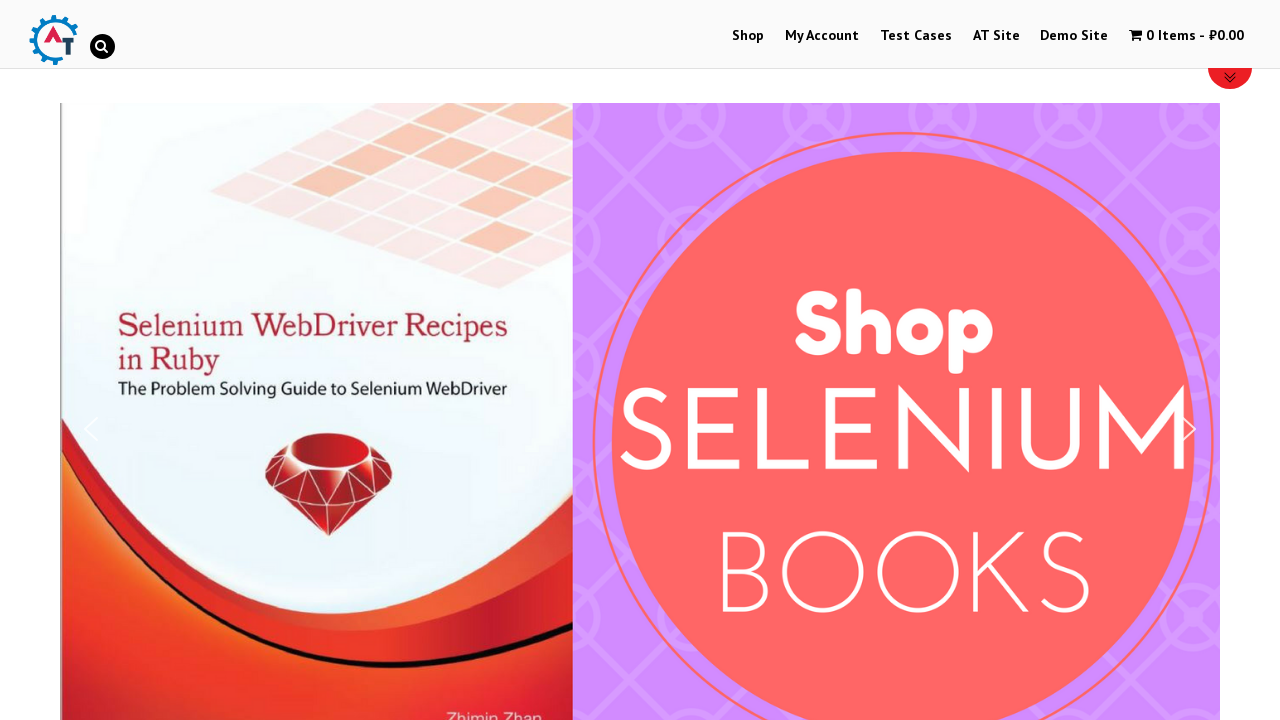

Scrolled down 600px to view products
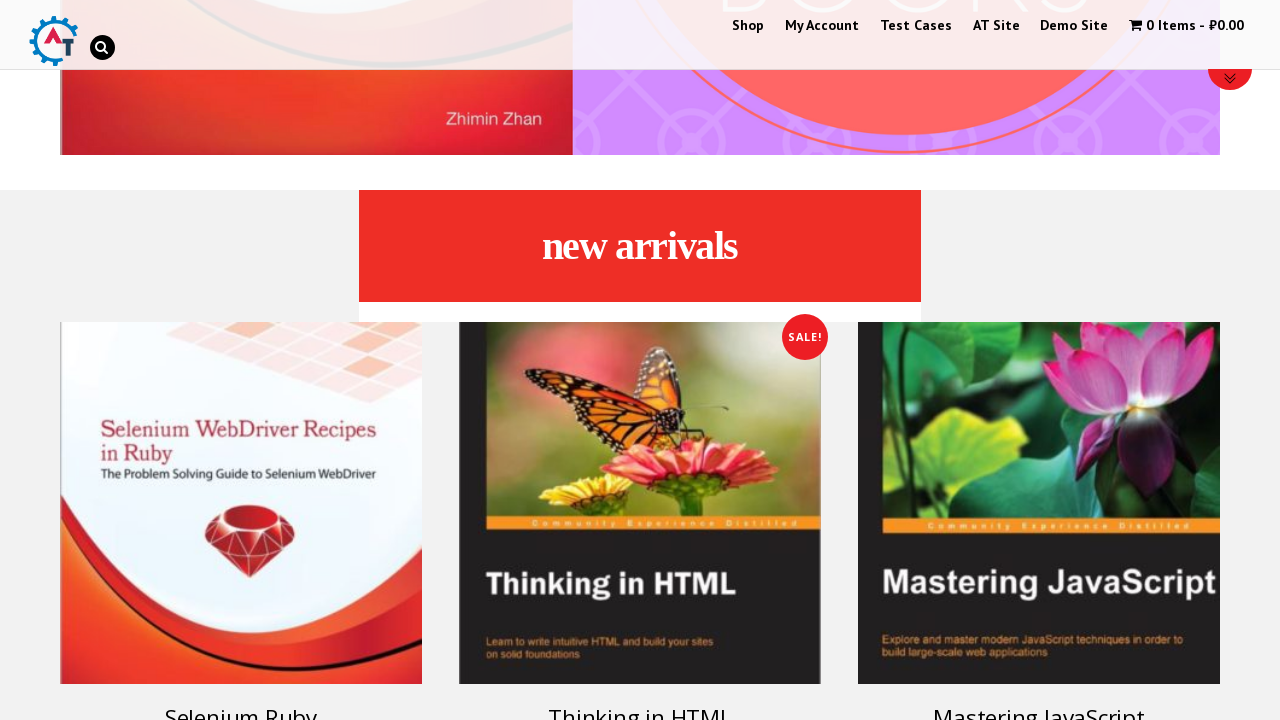

Clicked on Ruby product at (241, 702) on .post-160>.woocommerce-LoopProduct-link>h3
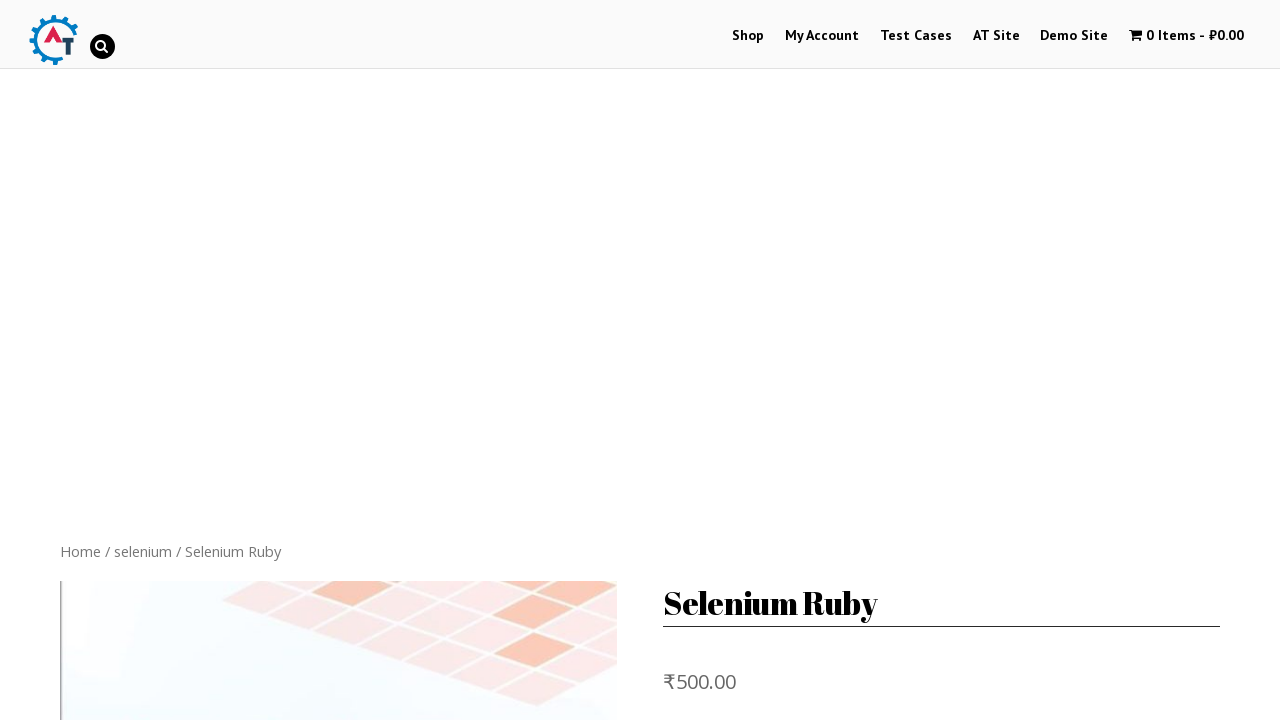

Clicked on Reviews tab at (309, 360) on .reviews_tab>a
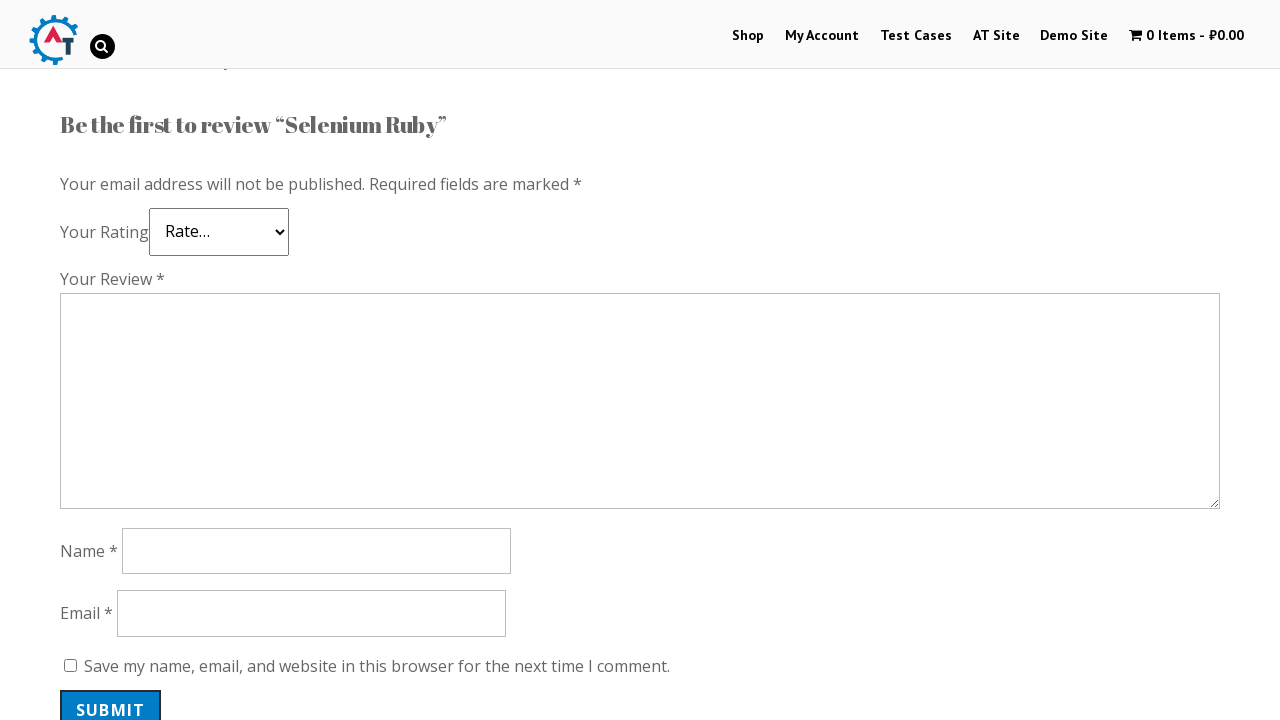

Scrolled down 600px to view review form
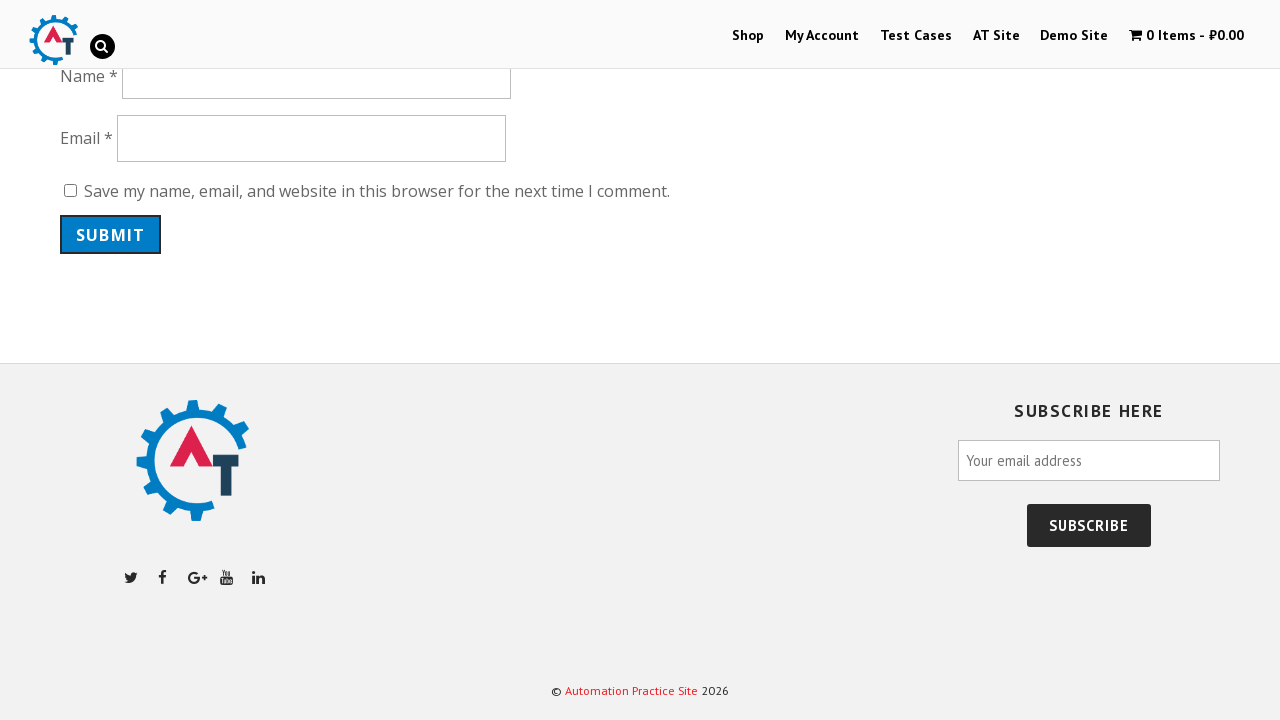

Selected 5-star rating at (132, 244) on .star-5
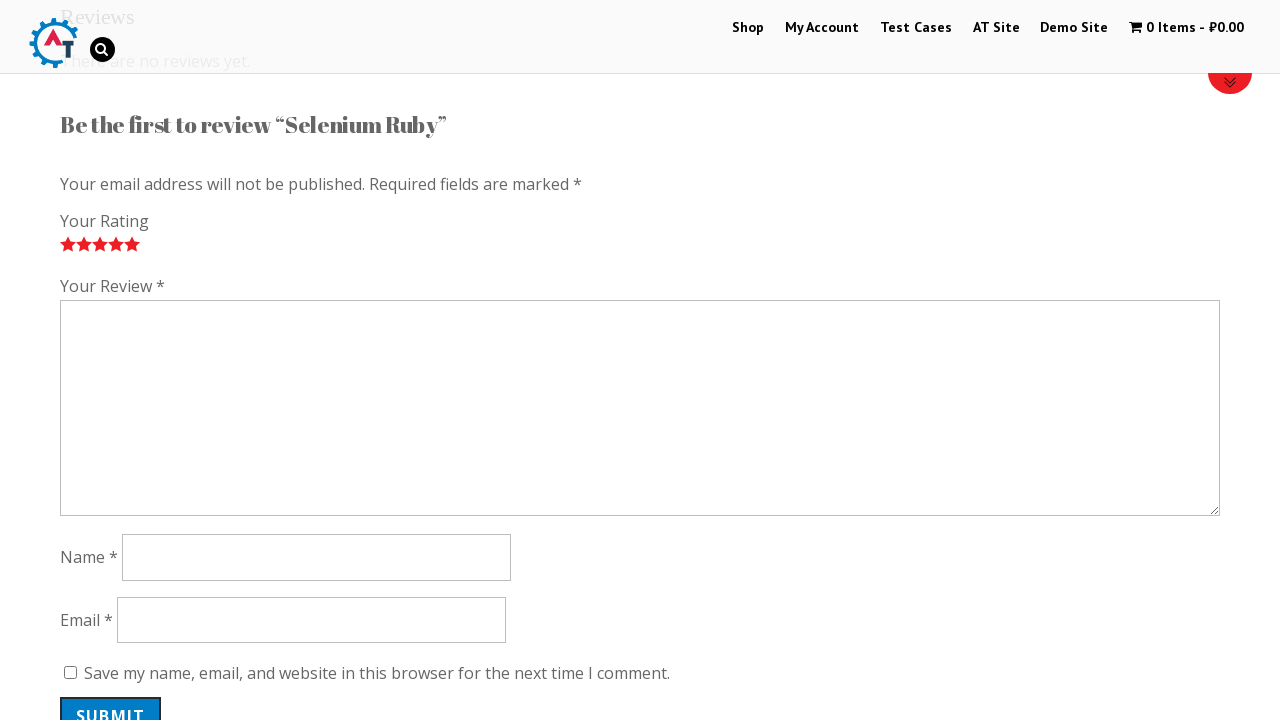

Filled in review comment: 'Great product, highly recommended!' on #comment
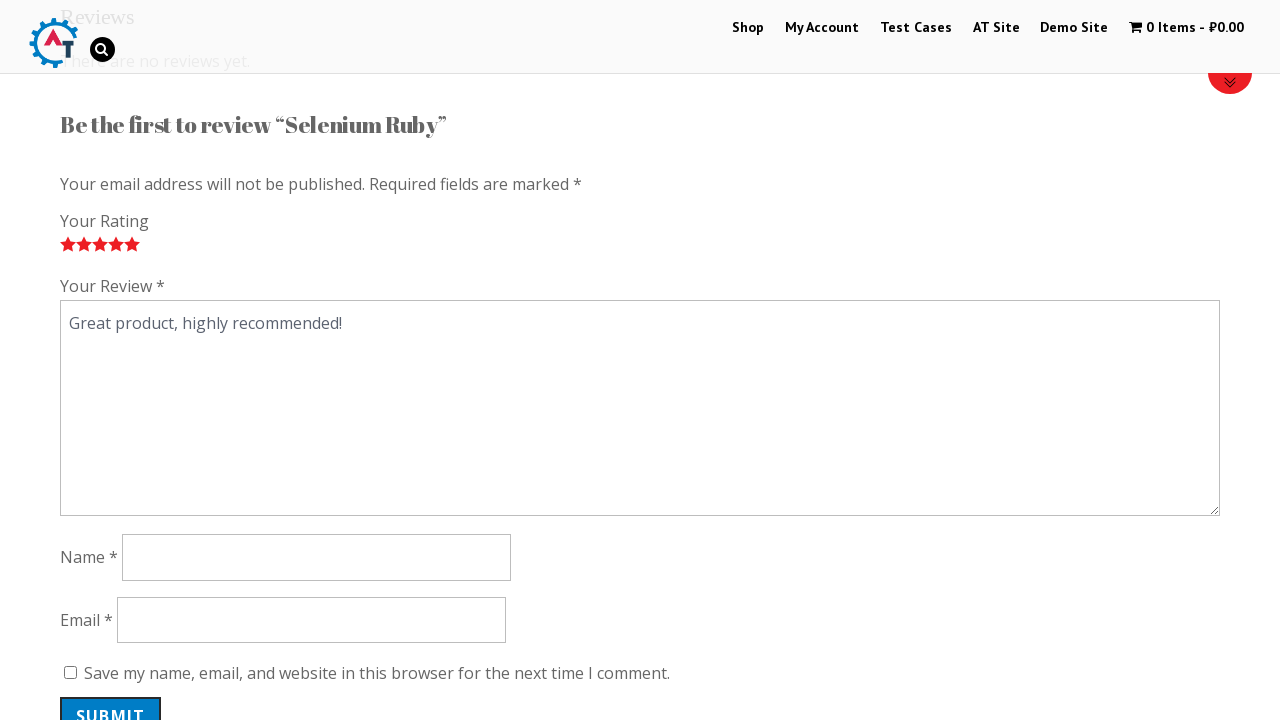

Filled in author name: 'Michael Johnson' on #author
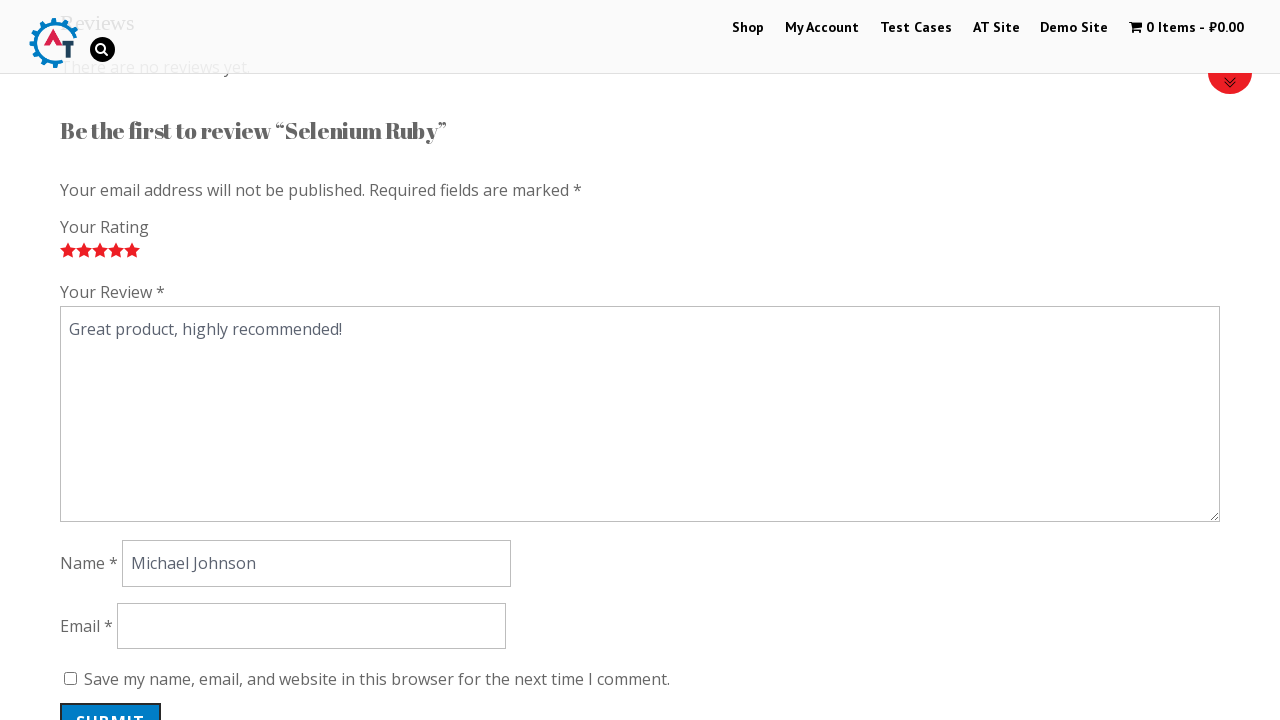

Filled in email address: 'mjohnson_test@example.com' on #email
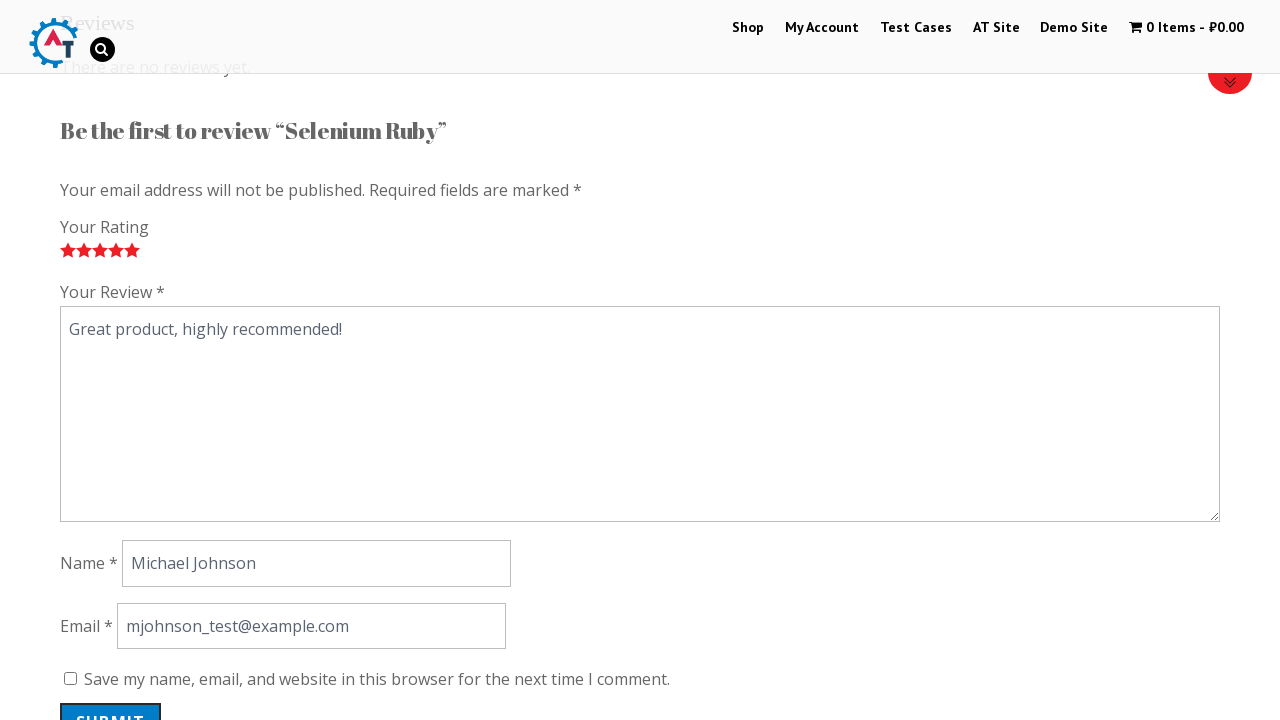

Clicked submit button to post review at (111, 700) on .submit
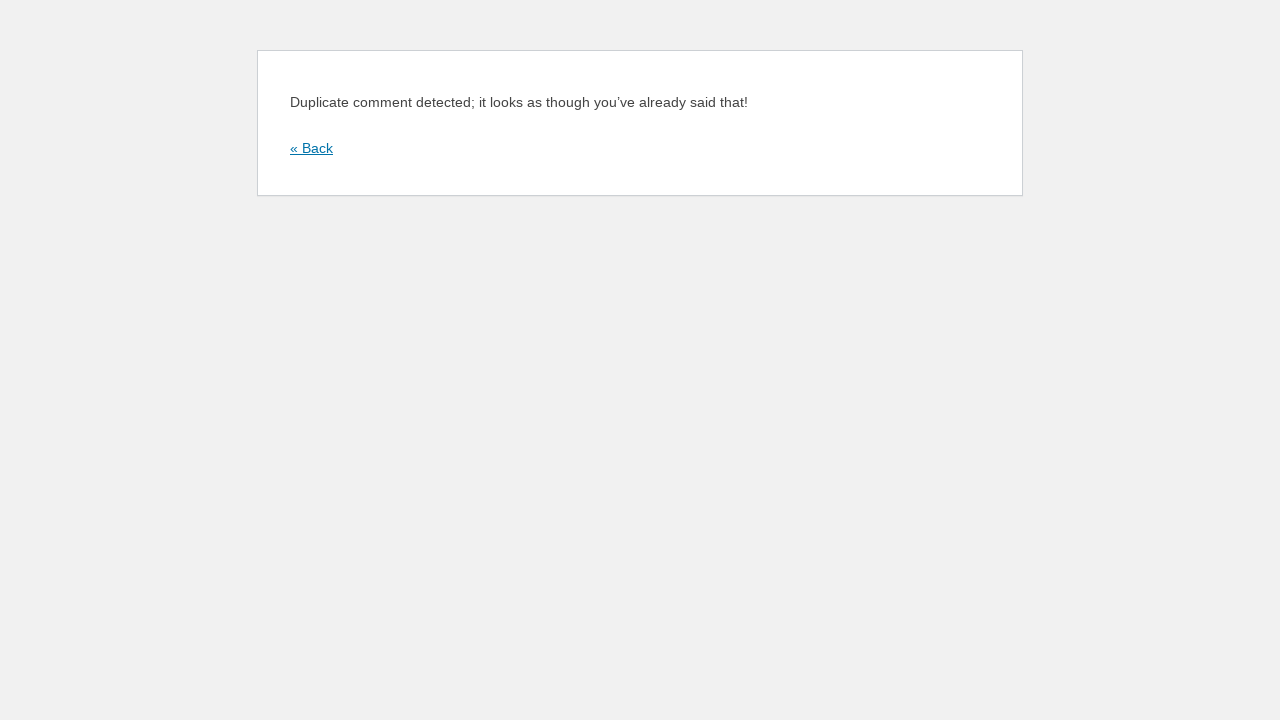

Waited 2000ms for review submission to complete
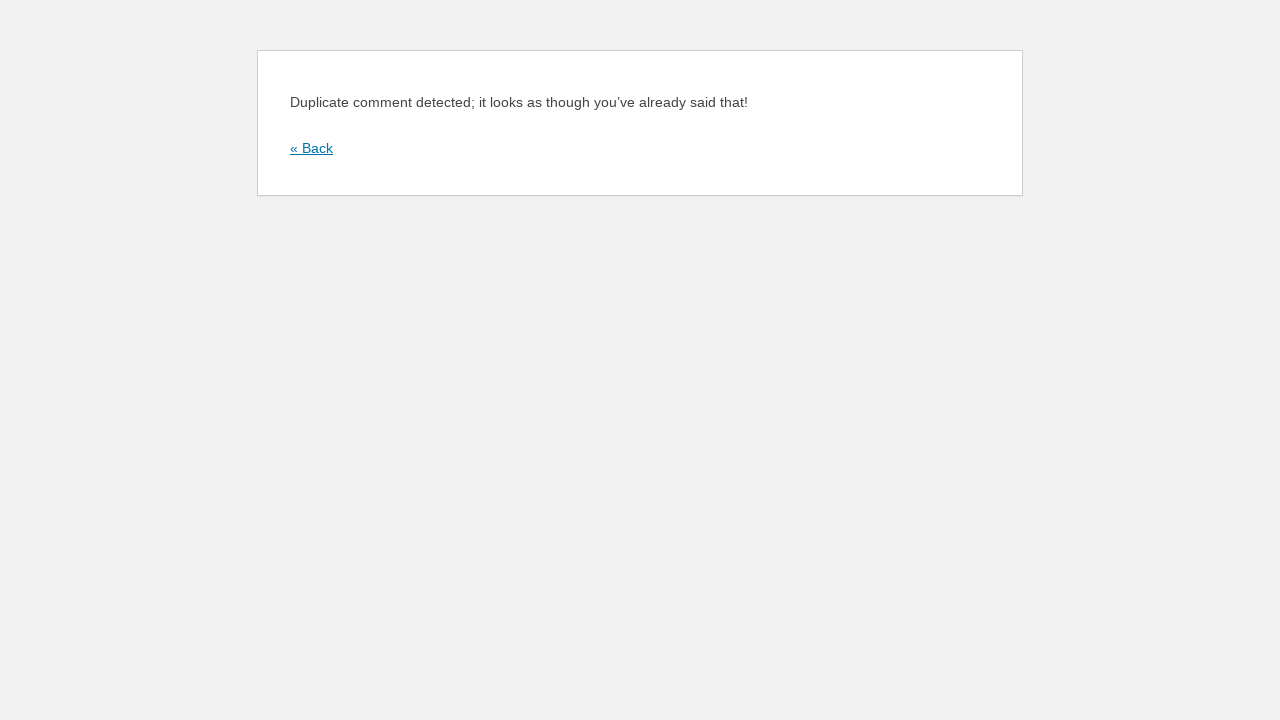

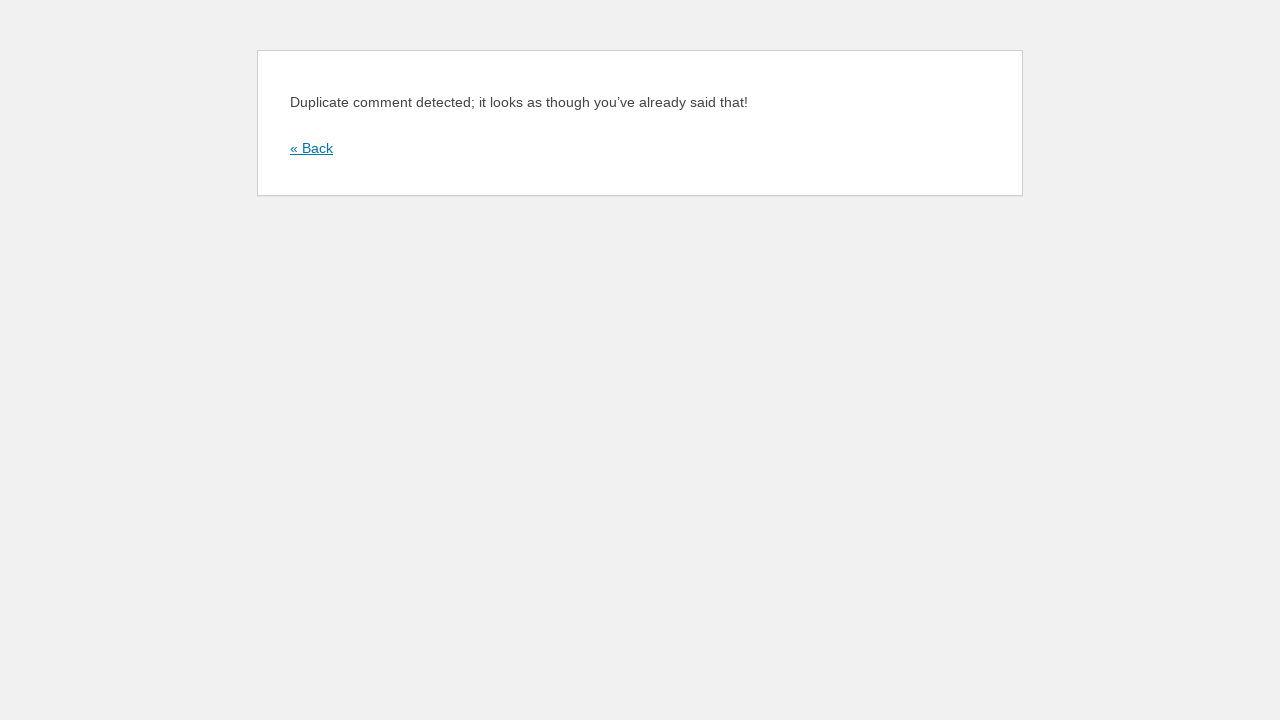